Tests calculator addition with negative numbers and integers only mode: -1 + -9.99 = -10

Starting URL: https://testsheepnz.github.io/BasicCalculator.html#main-body

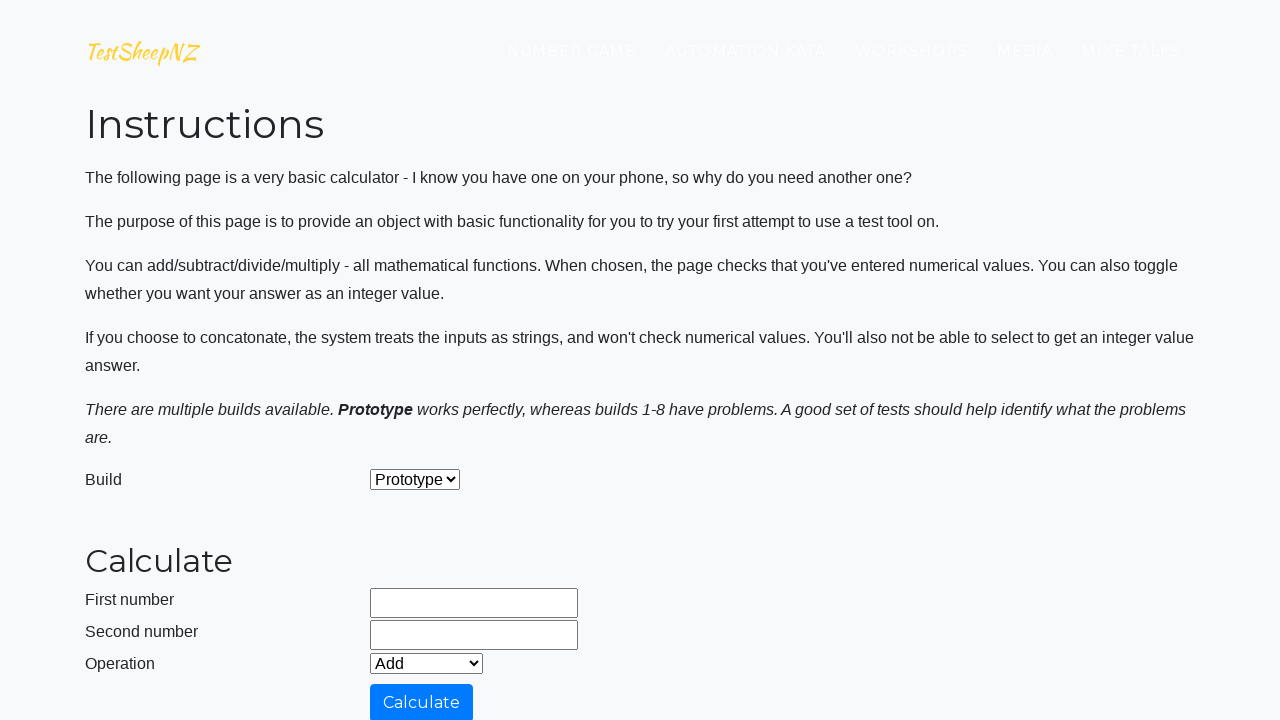

Filled first number field with -1 on #number1Field
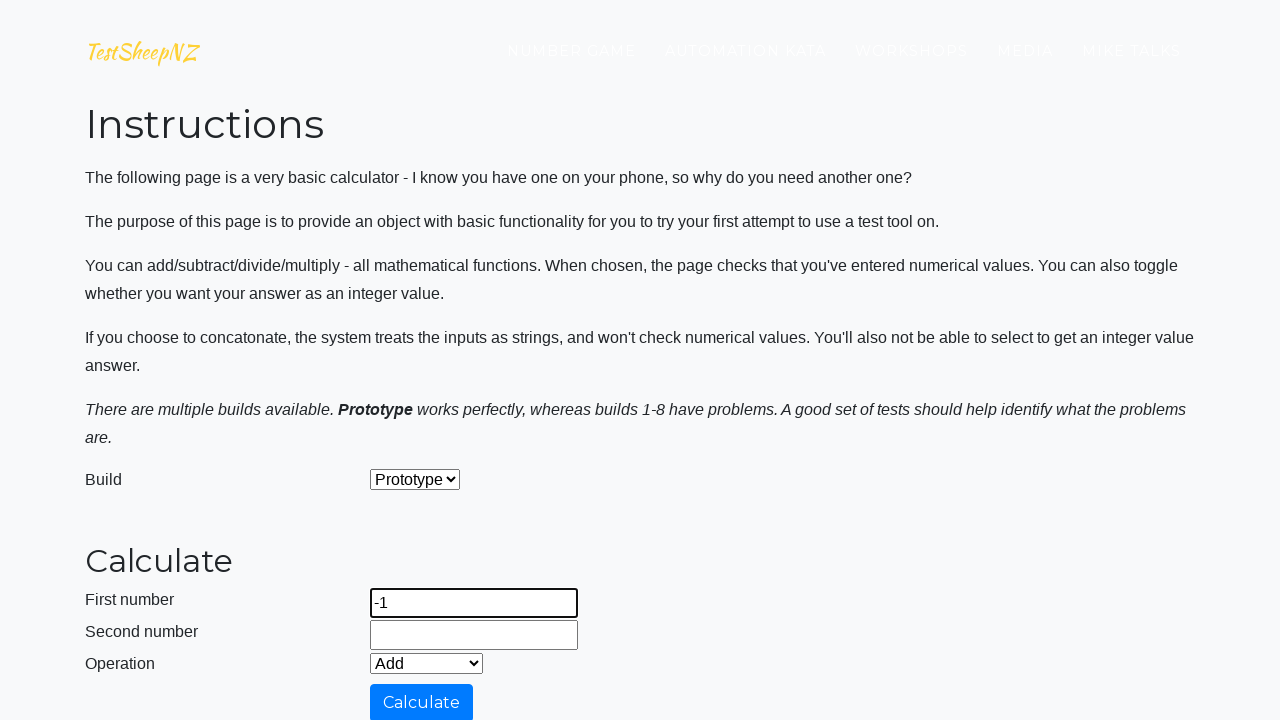

Filled second number field with -9.99 on #number2Field
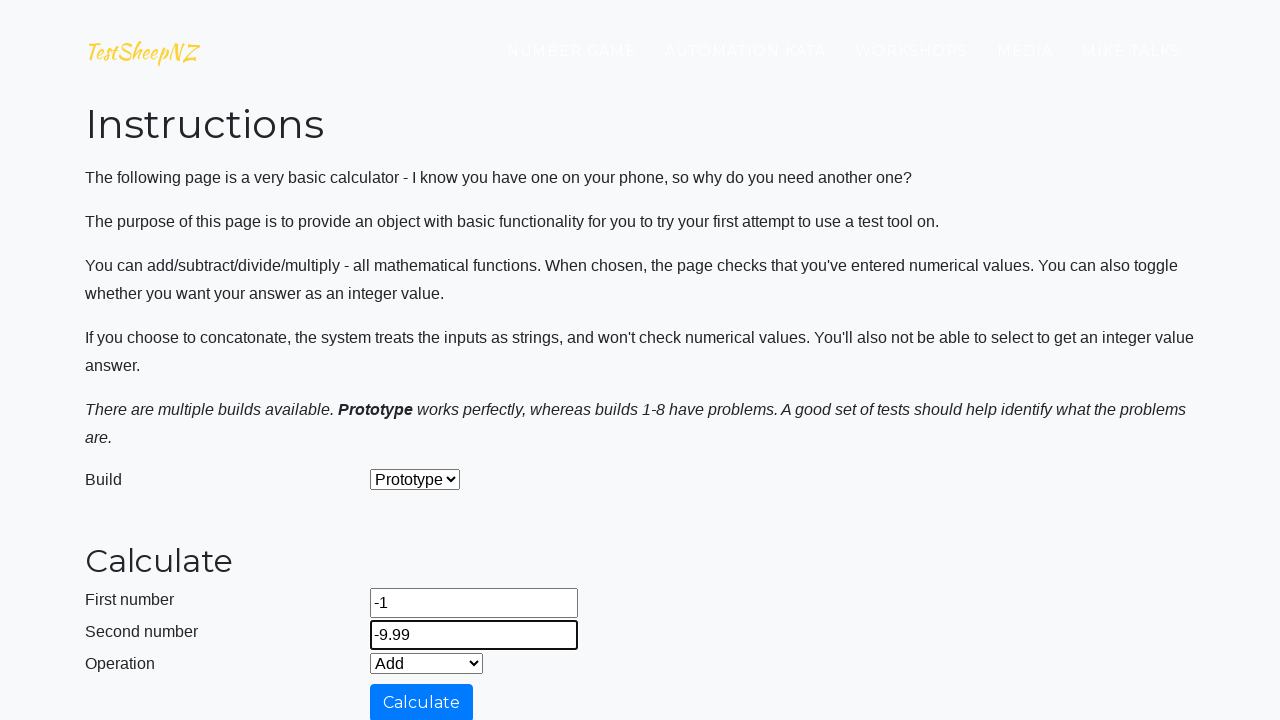

Located integers only checkbox
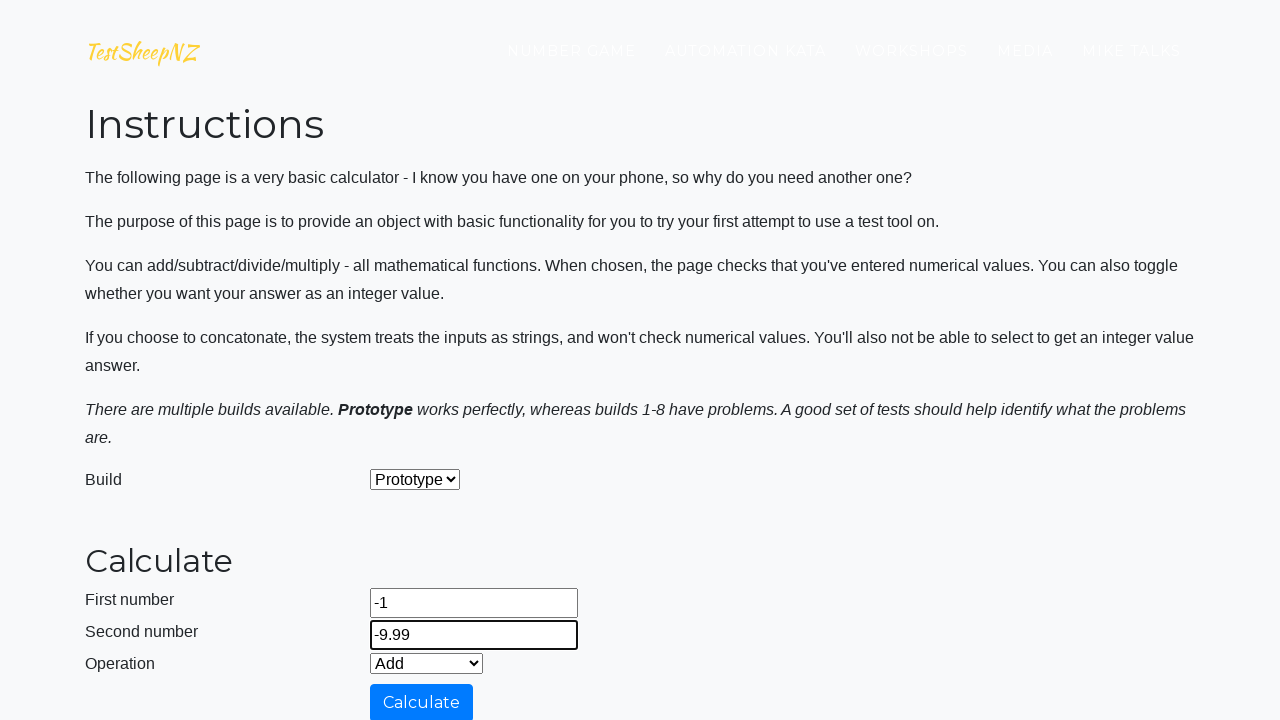

Clicked integers only checkbox to enable it at (376, 428) on #integerSelect
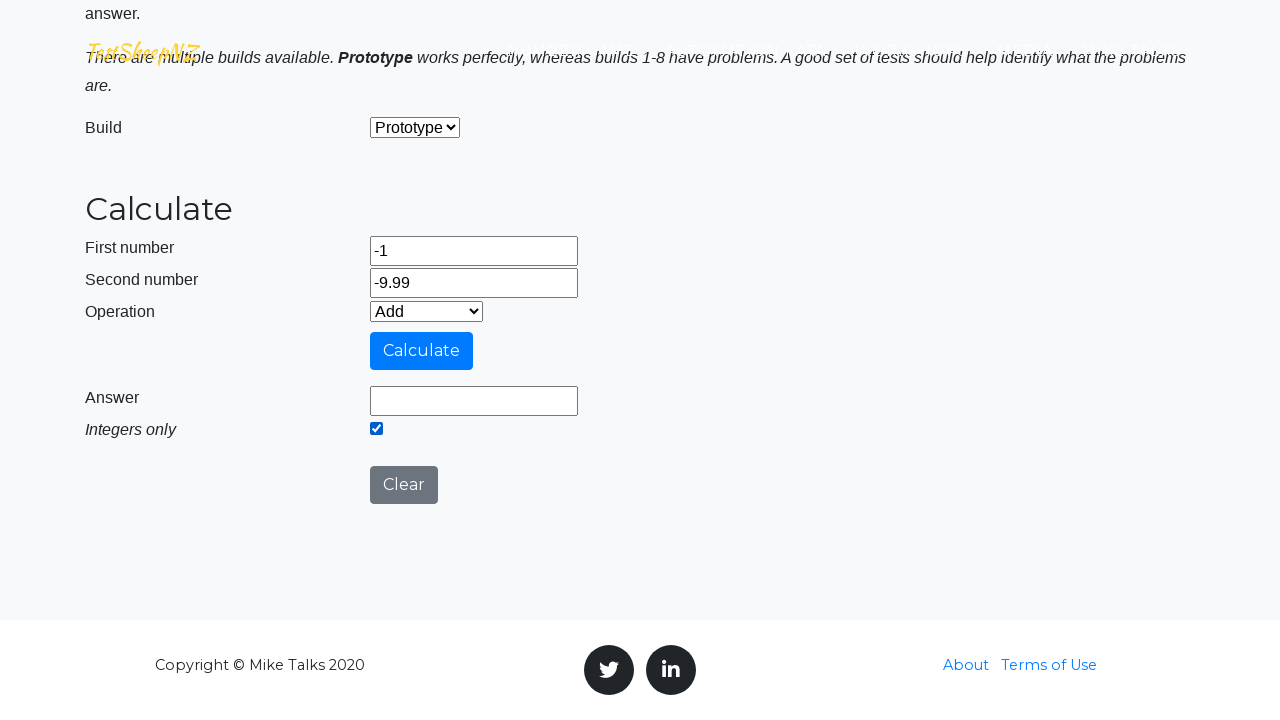

Clicked calculate button at (422, 351) on #calculateButton
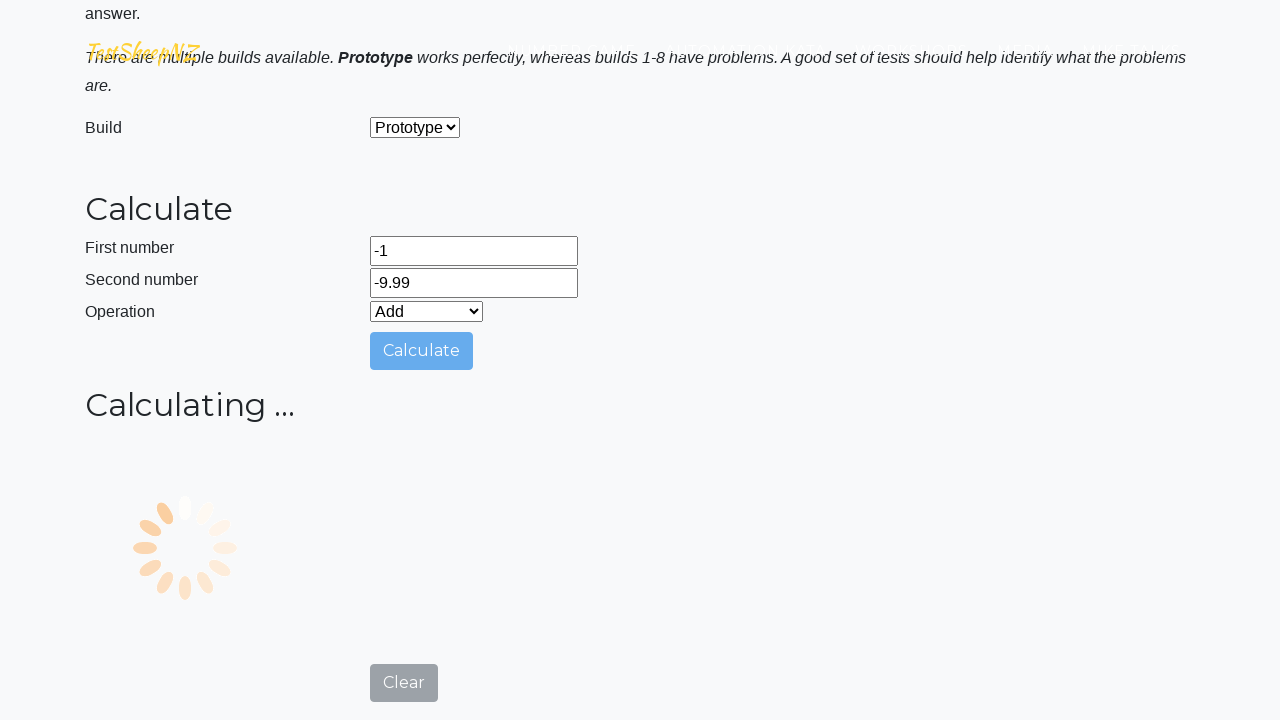

Verified result field is displayed
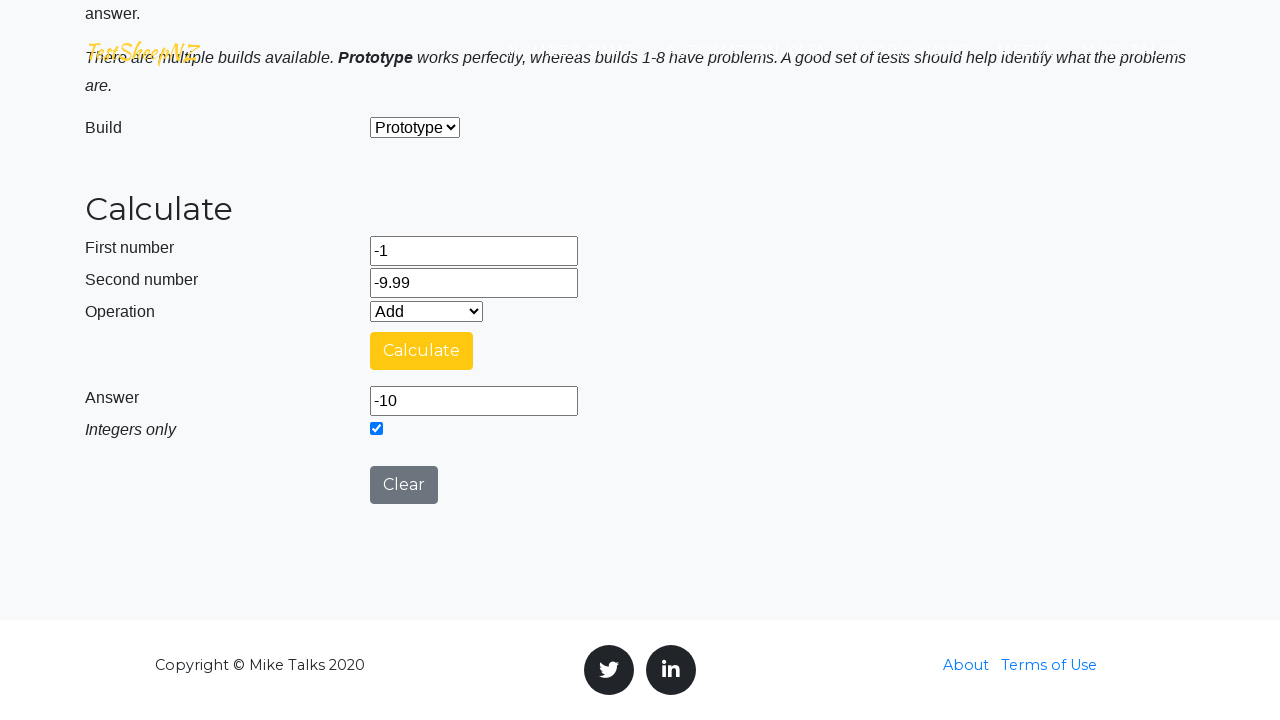

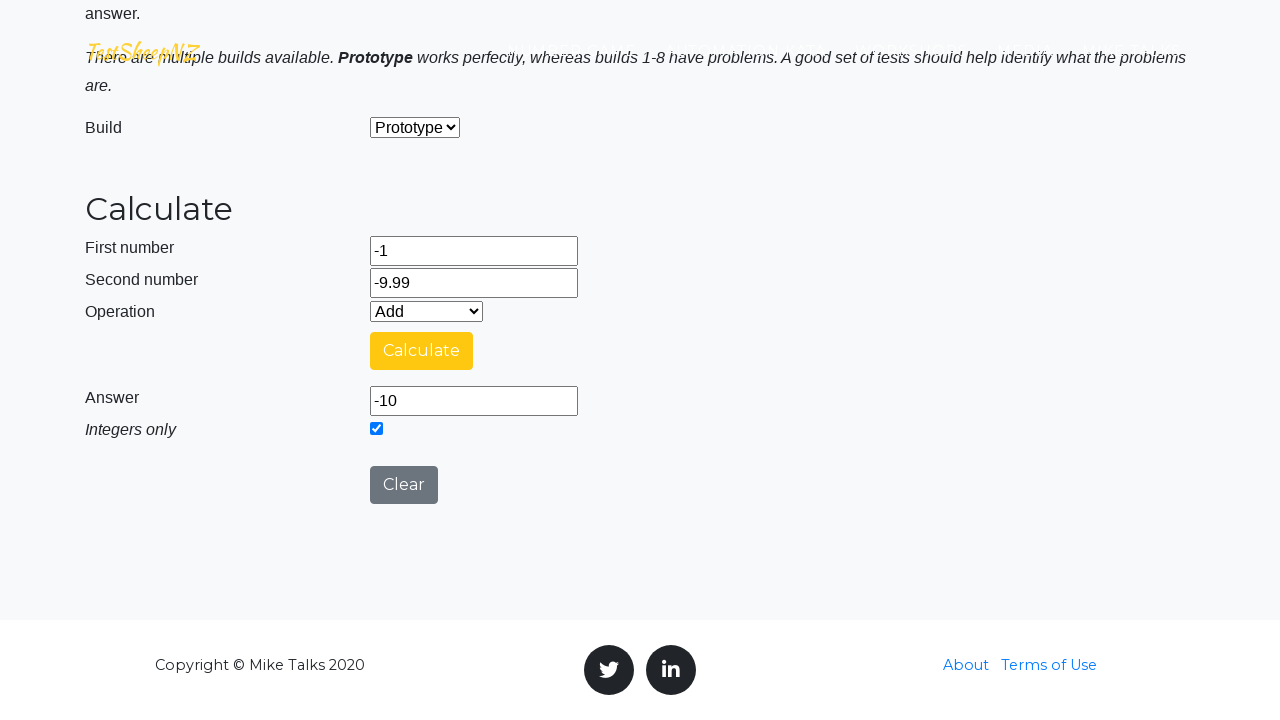